Tests selecting an option from a dropdown by its index

Starting URL: http://the-internet.herokuapp.com/dropdown

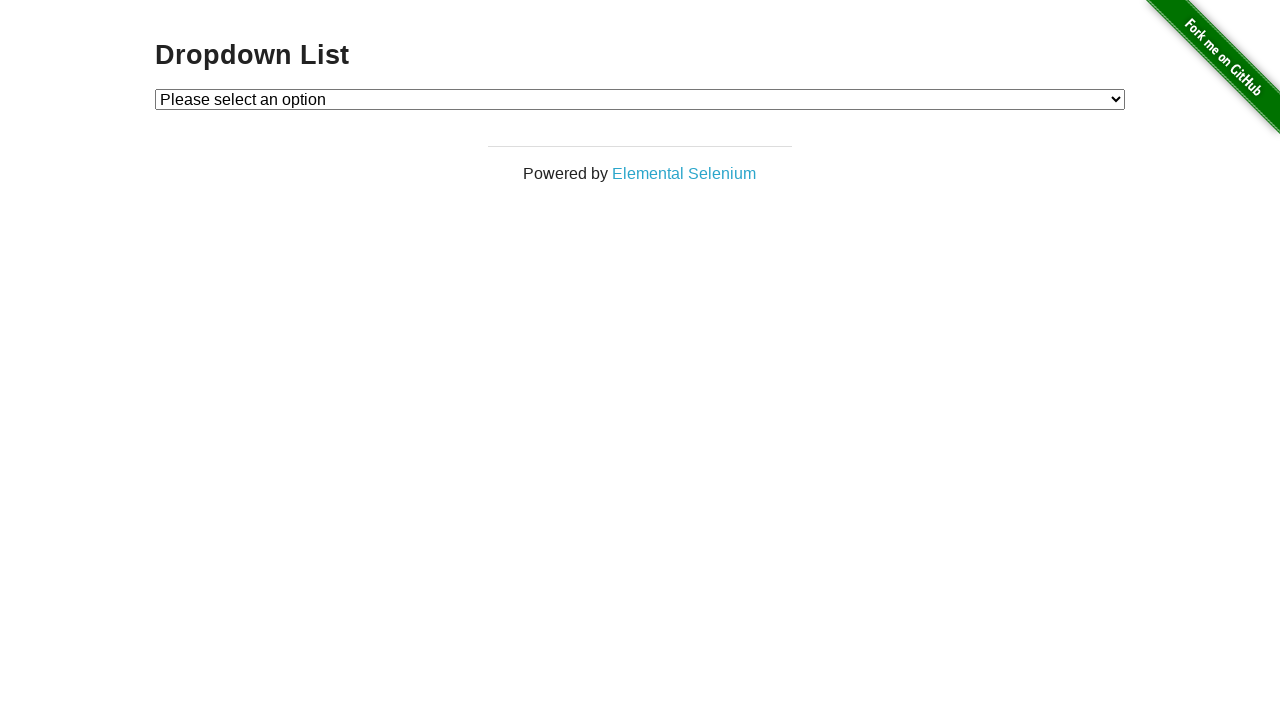

Located Option 2 element in dropdown
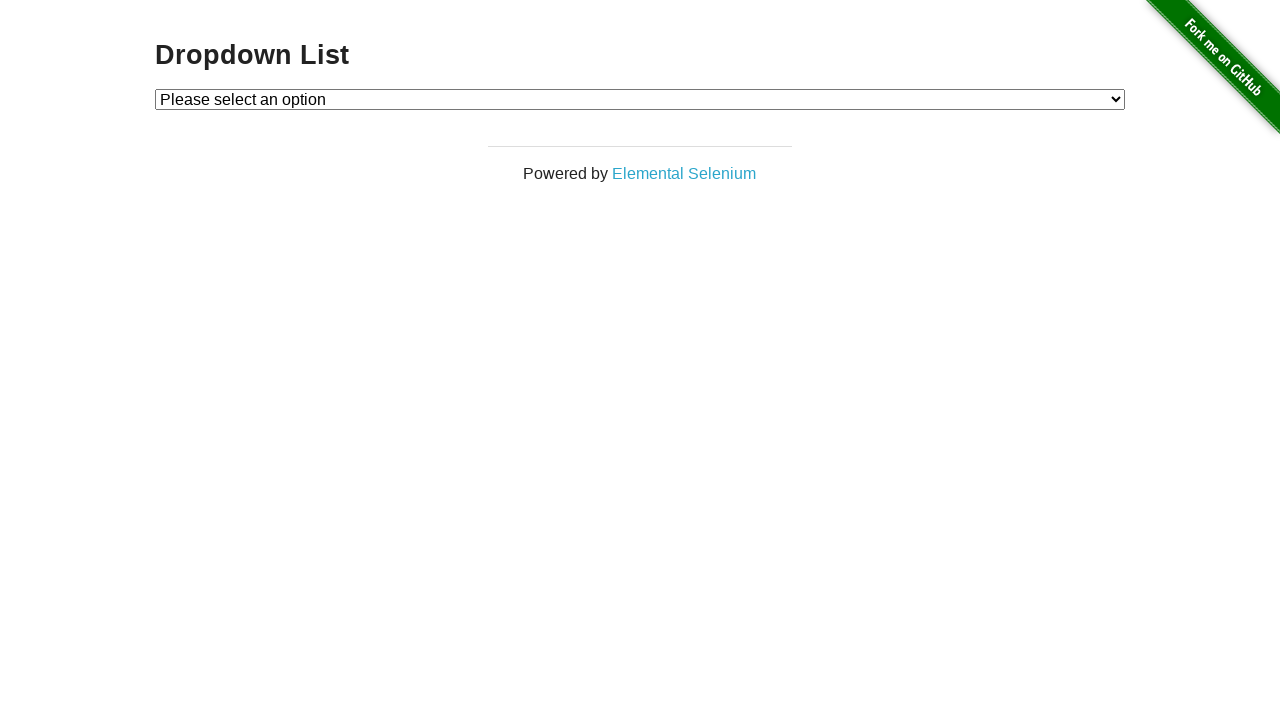

Verified Option 2 is not selected initially
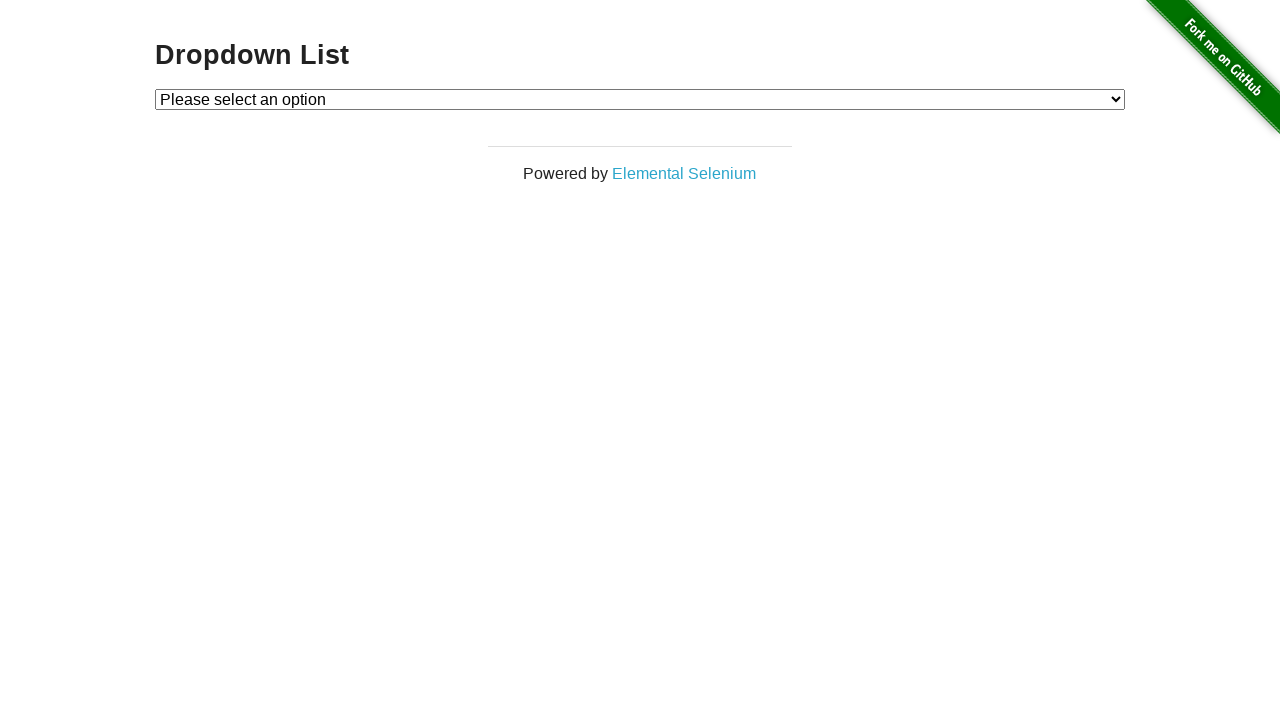

Selected Option 2 from dropdown by index 2 on #dropdown
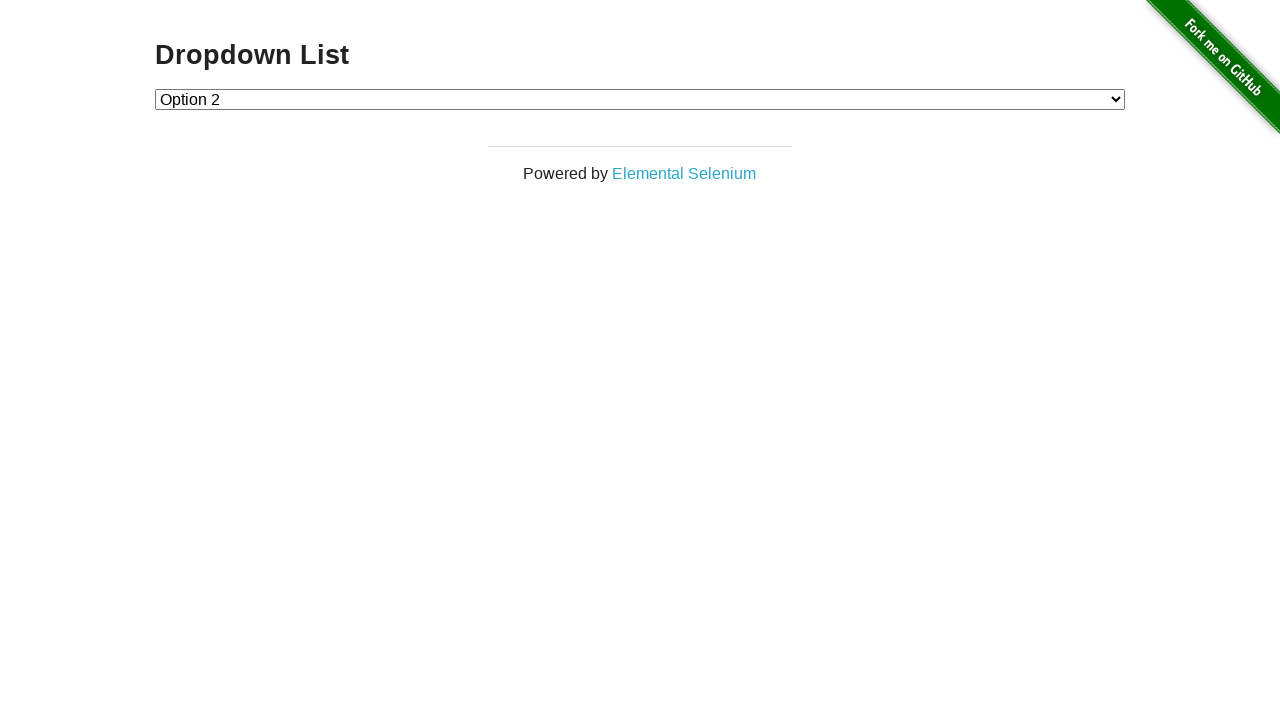

Verified Option 2 is now selected (input value equals '2')
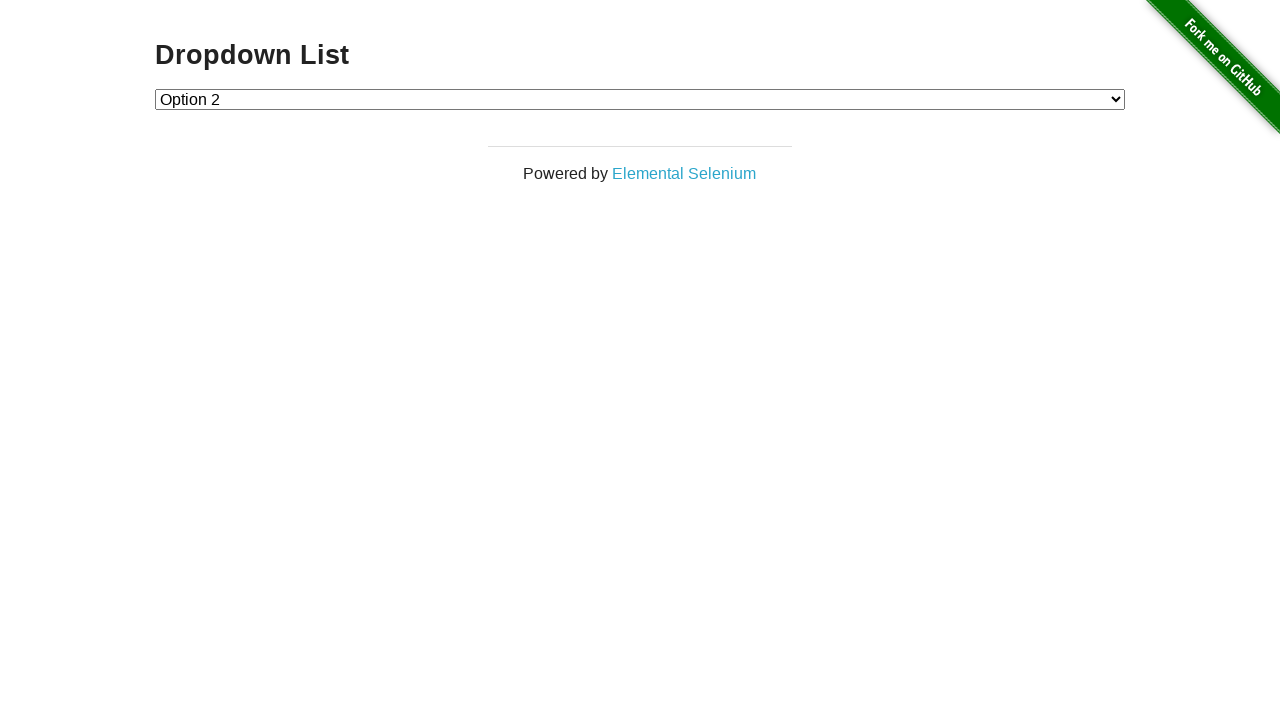

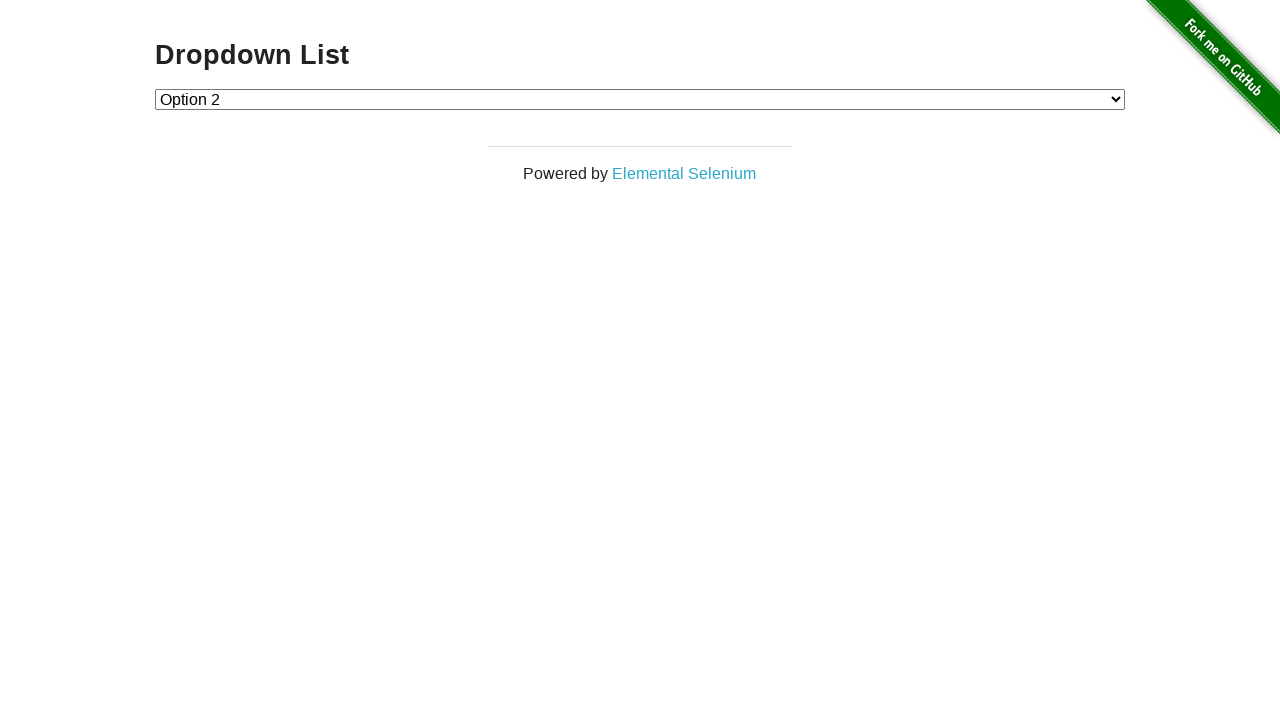